Tests that edits are cancelled when pressing the Escape key.

Starting URL: https://demo.playwright.dev/todomvc

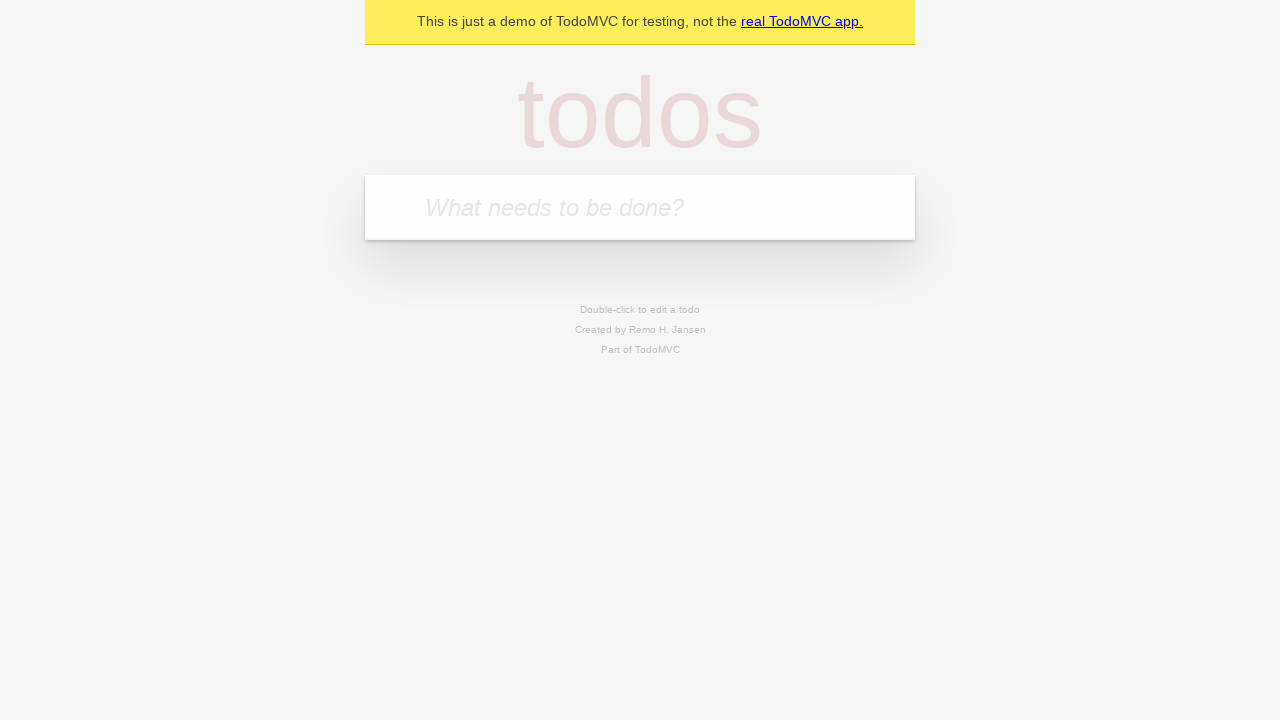

Filled todo input with 'buy some cheese' on internal:attr=[placeholder="What needs to be done?"i]
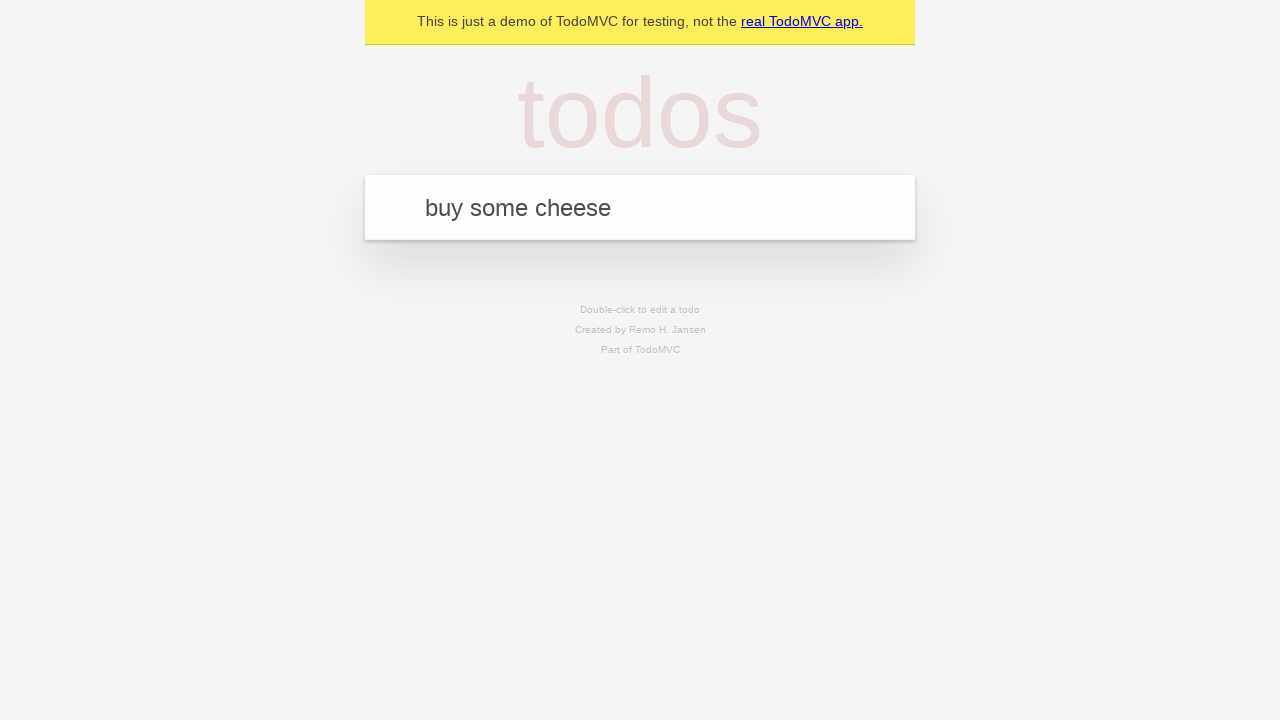

Pressed Enter to create first todo on internal:attr=[placeholder="What needs to be done?"i]
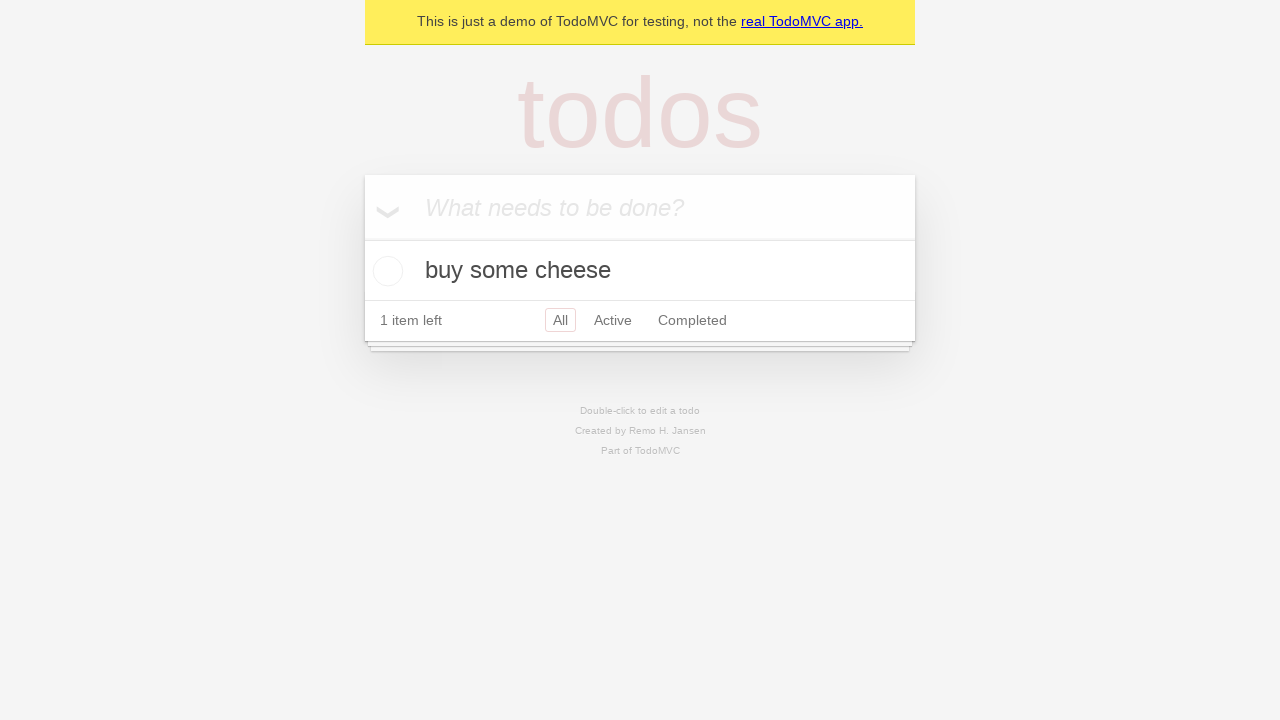

Filled todo input with 'feed the cat' on internal:attr=[placeholder="What needs to be done?"i]
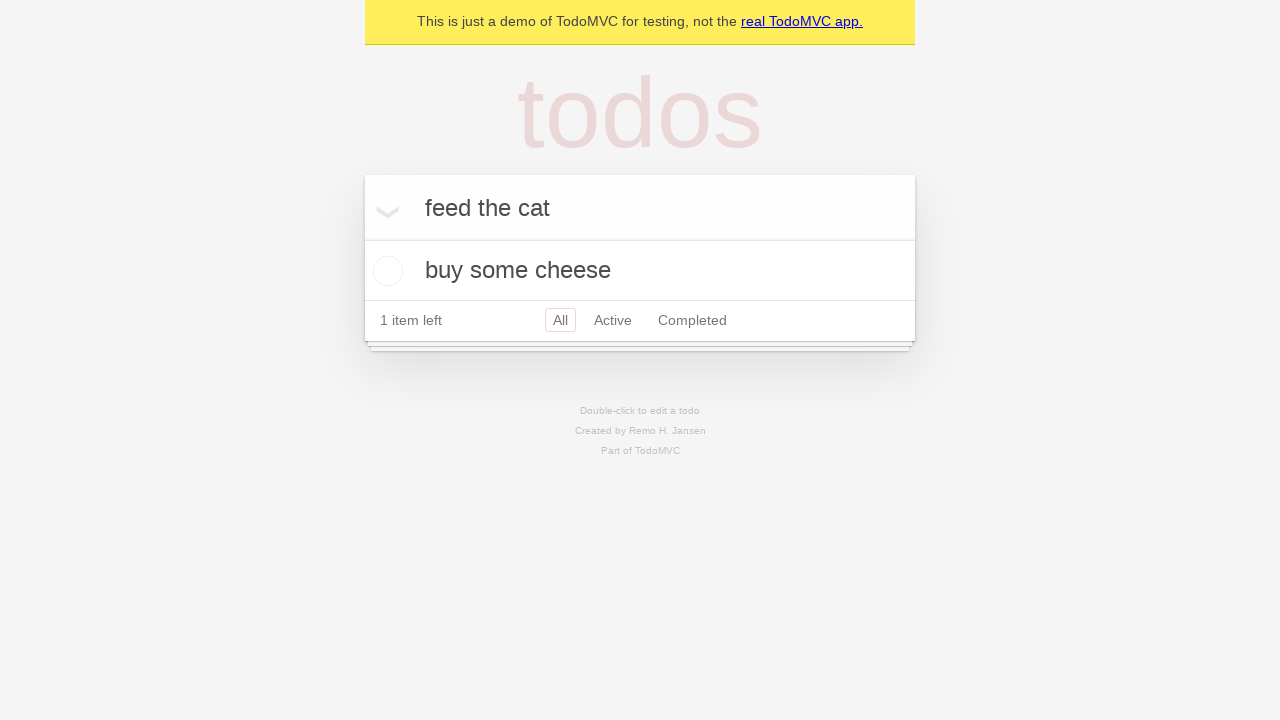

Pressed Enter to create second todo on internal:attr=[placeholder="What needs to be done?"i]
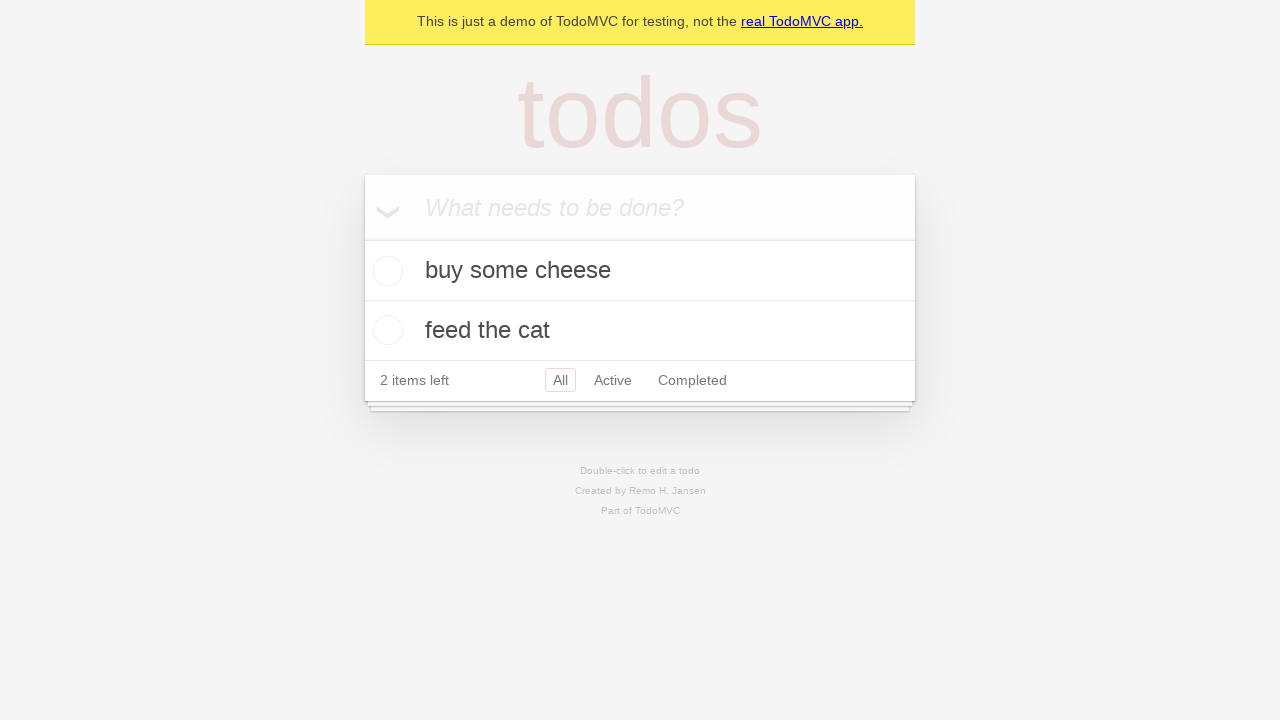

Filled todo input with 'book a doctors appointment' on internal:attr=[placeholder="What needs to be done?"i]
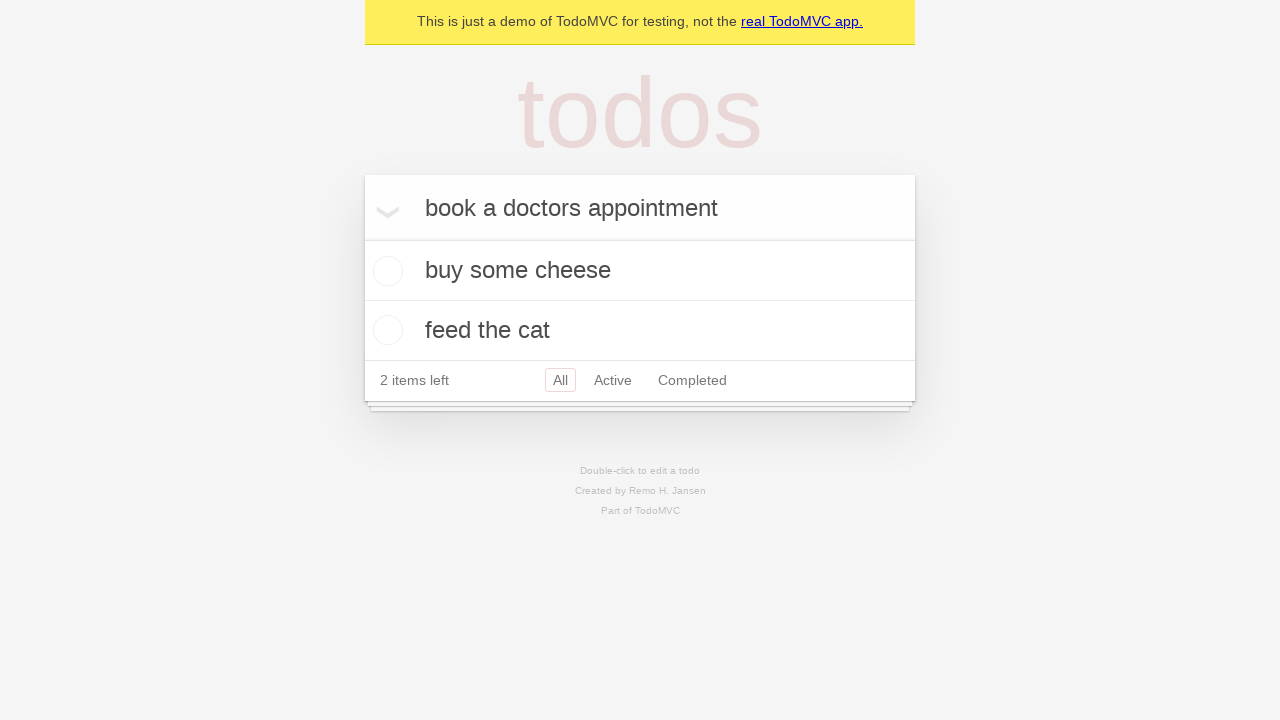

Pressed Enter to create third todo on internal:attr=[placeholder="What needs to be done?"i]
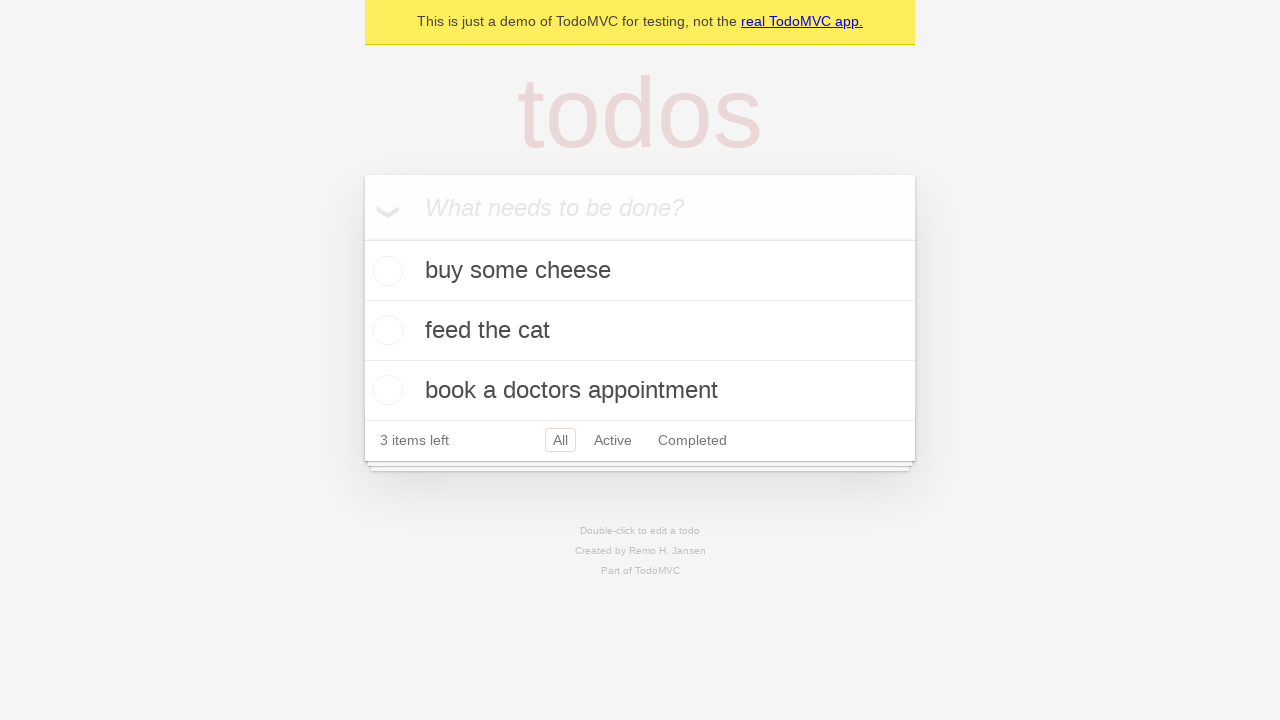

Waited for all 3 todo items to load
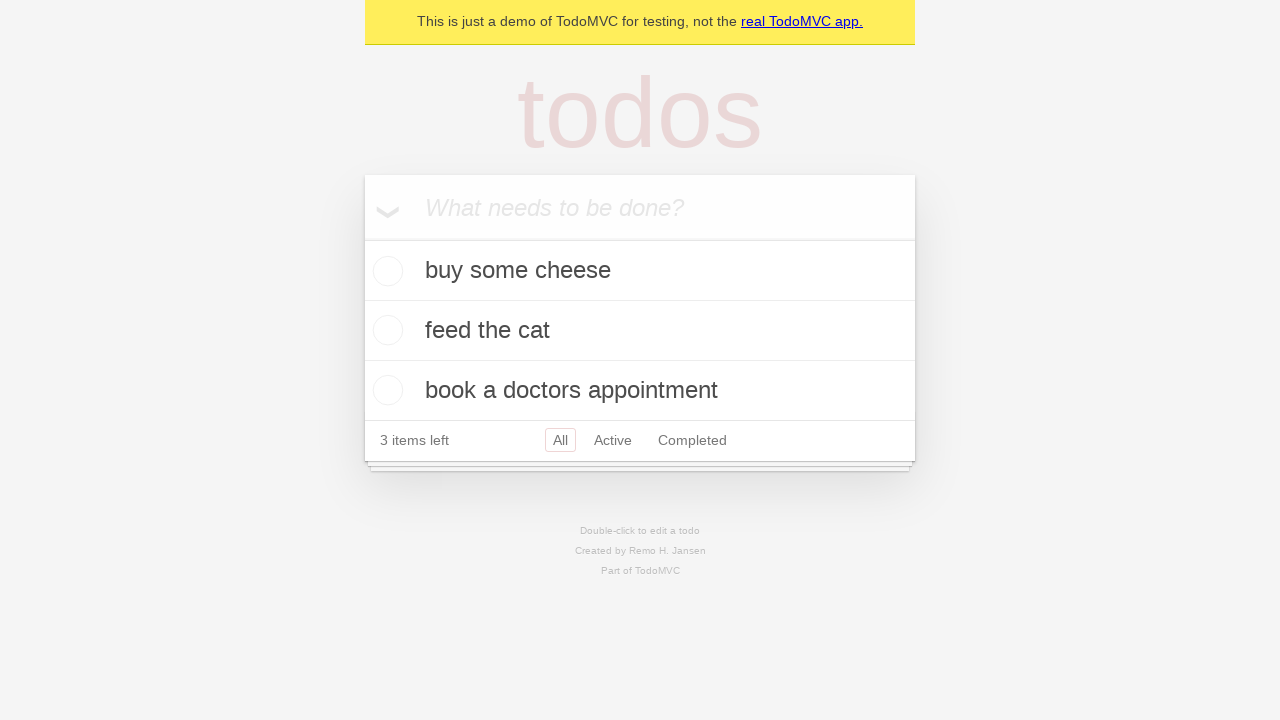

Double-clicked second todo item to enter edit mode at (640, 331) on internal:testid=[data-testid="todo-item"s] >> nth=1
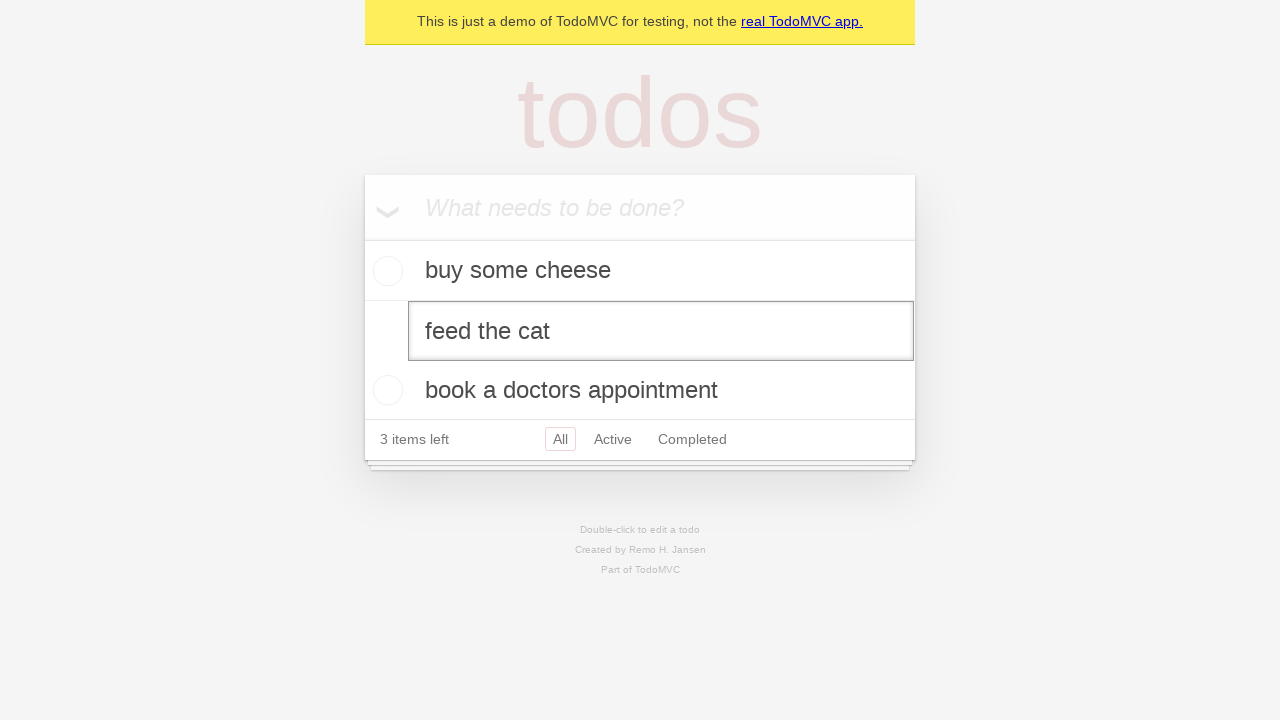

Filled edit textbox with 'buy some sausages' on internal:testid=[data-testid="todo-item"s] >> nth=1 >> internal:role=textbox[nam
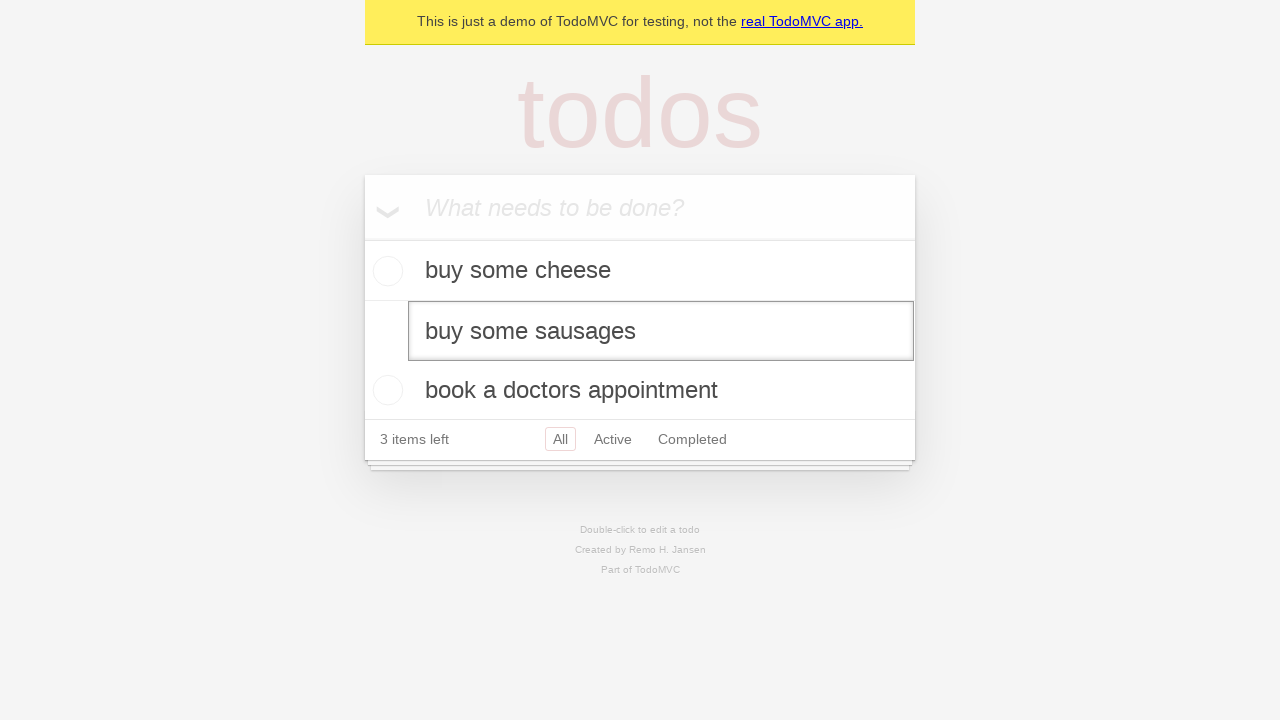

Pressed Escape to cancel the edit on internal:testid=[data-testid="todo-item"s] >> nth=1 >> internal:role=textbox[nam
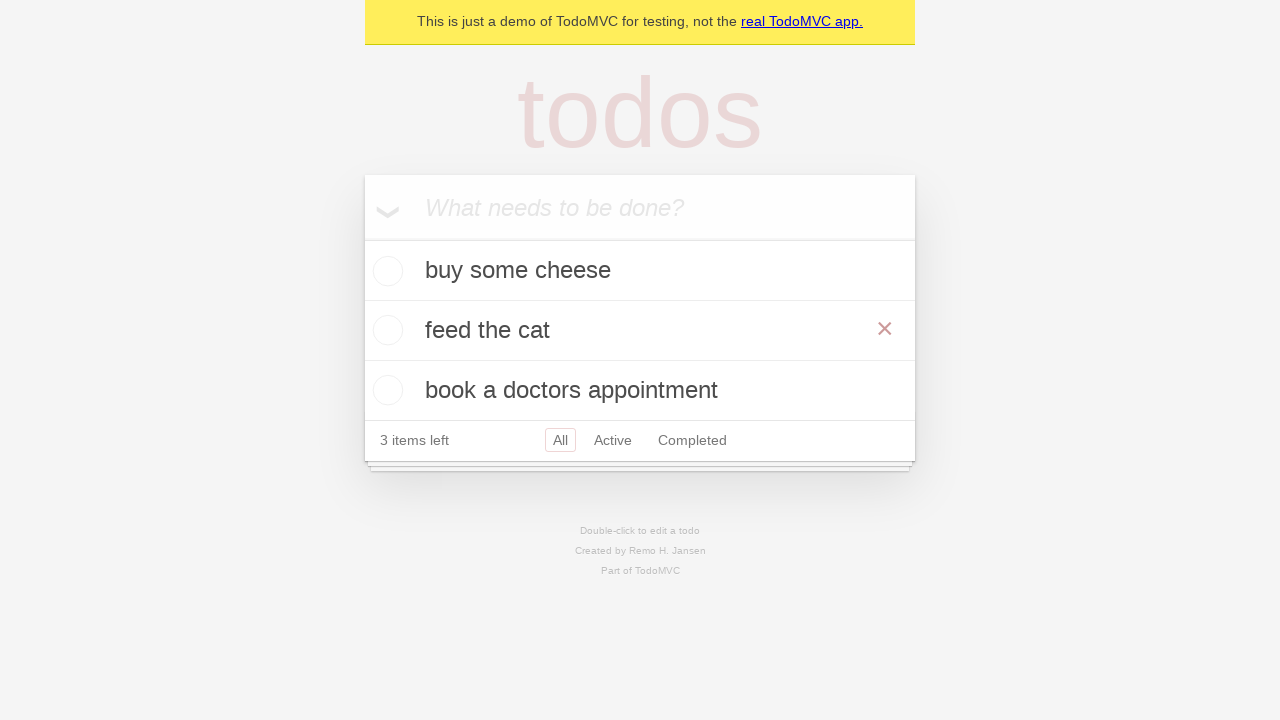

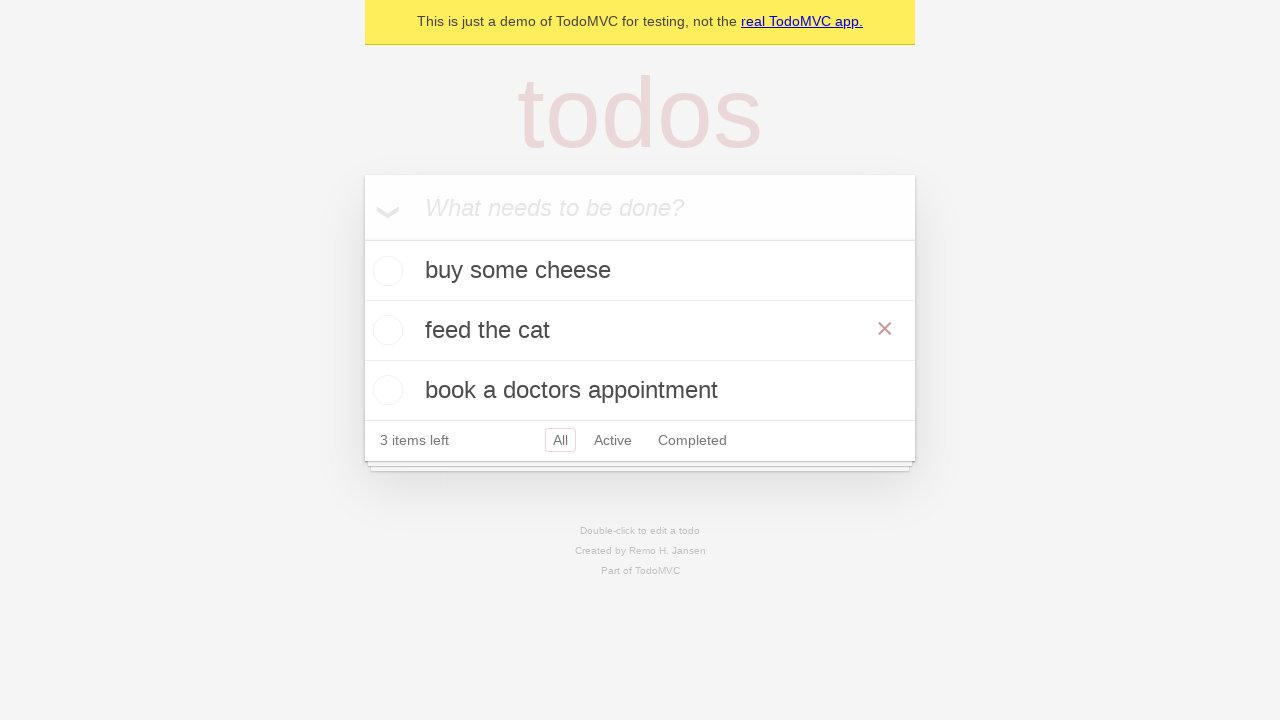